Tests clicking the "New Window" button and switching to the newly opened window to verify the URL

Starting URL: https://demoqa.com/browser-windows

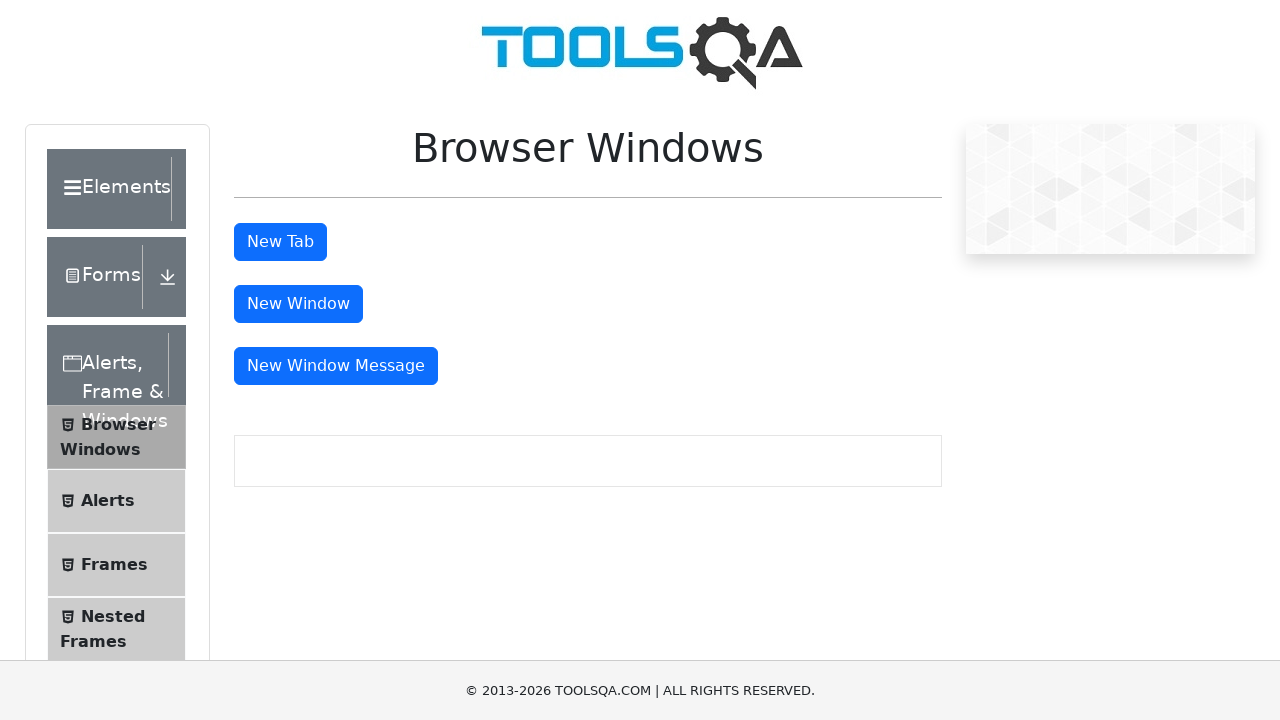

Clicked 'New Window' button to open new window at (298, 304) on xpath=//*[@id='windowButton']
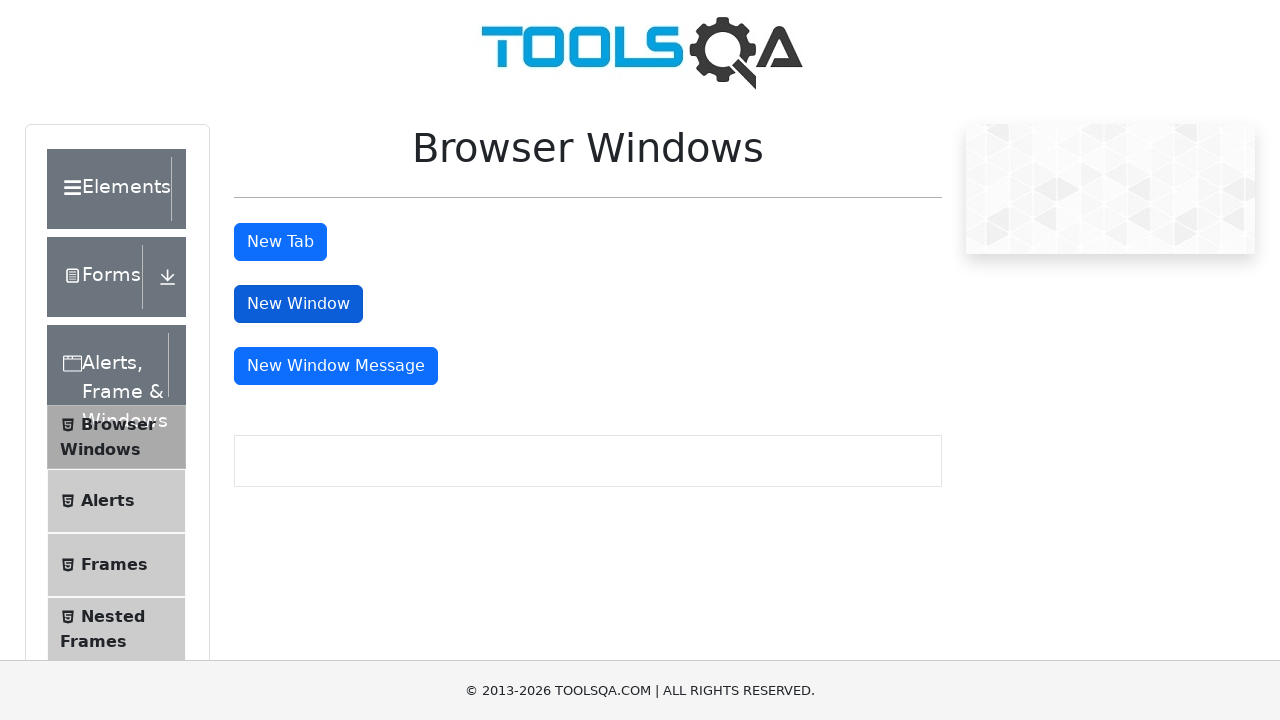

Captured newly opened page from context
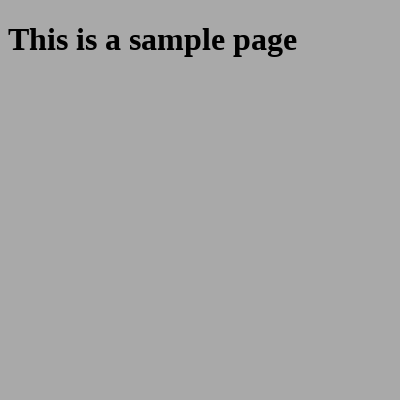

New page finished loading
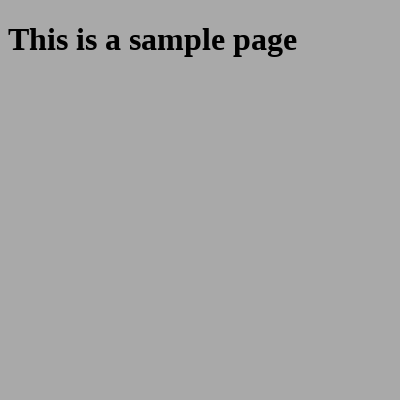

Verified that new page URL contains 'sample'
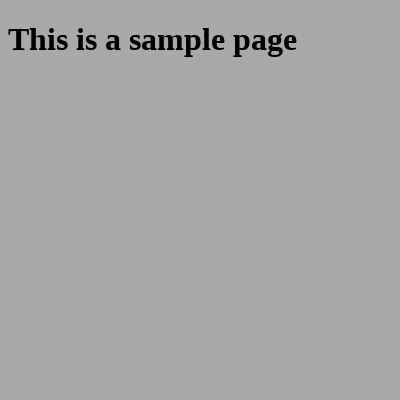

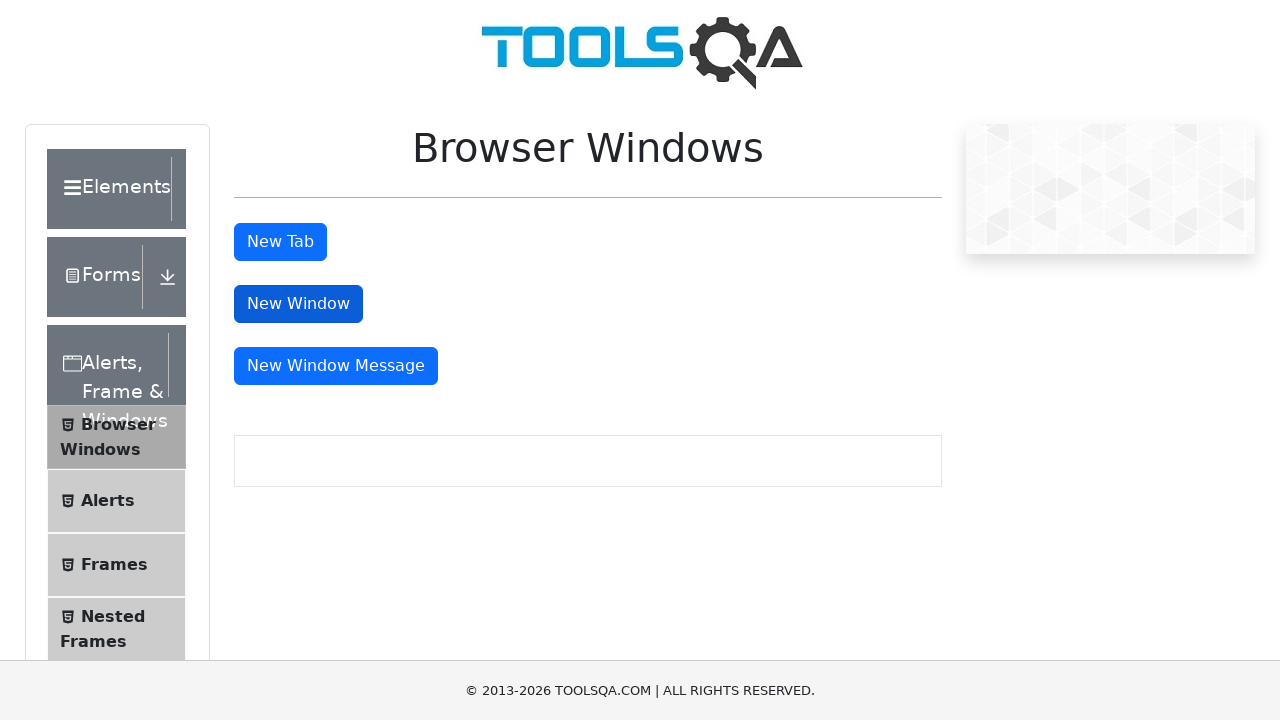